Tests GitHub repository search using lambda steps and verifies the Issues tab text

Starting URL: https://github.com

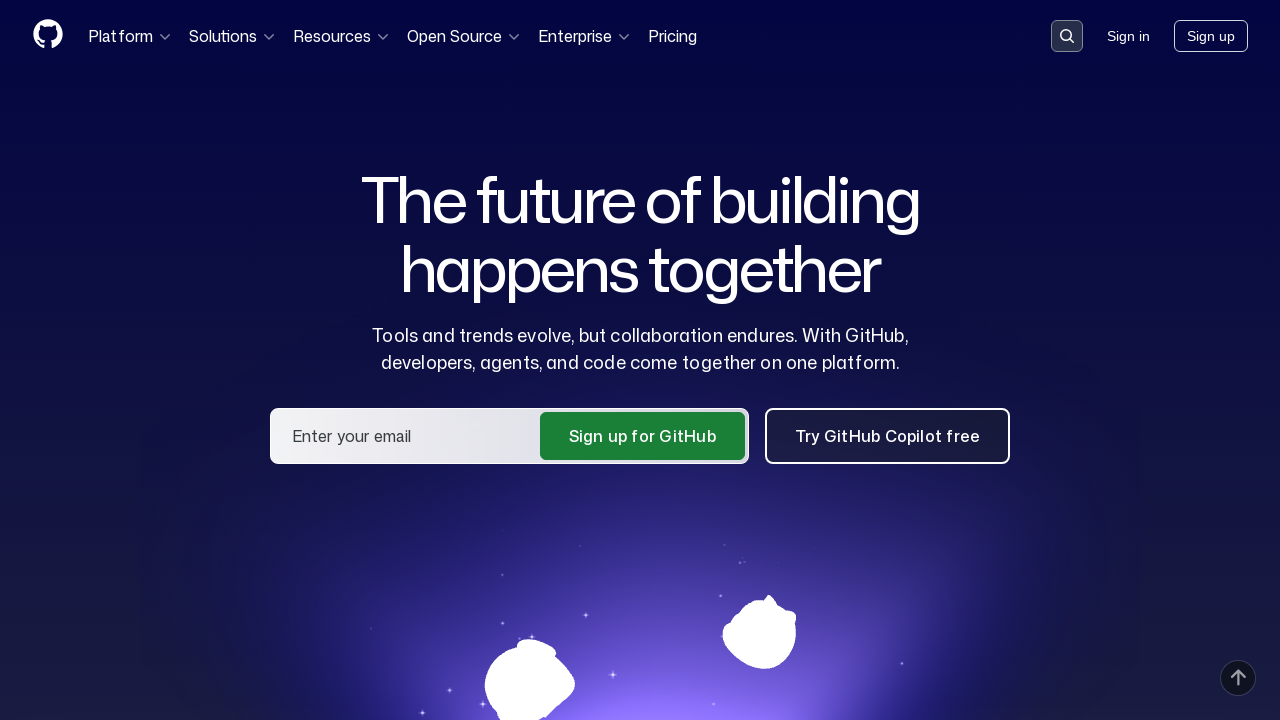

Clicked search input container at (1067, 36) on .search-input-container
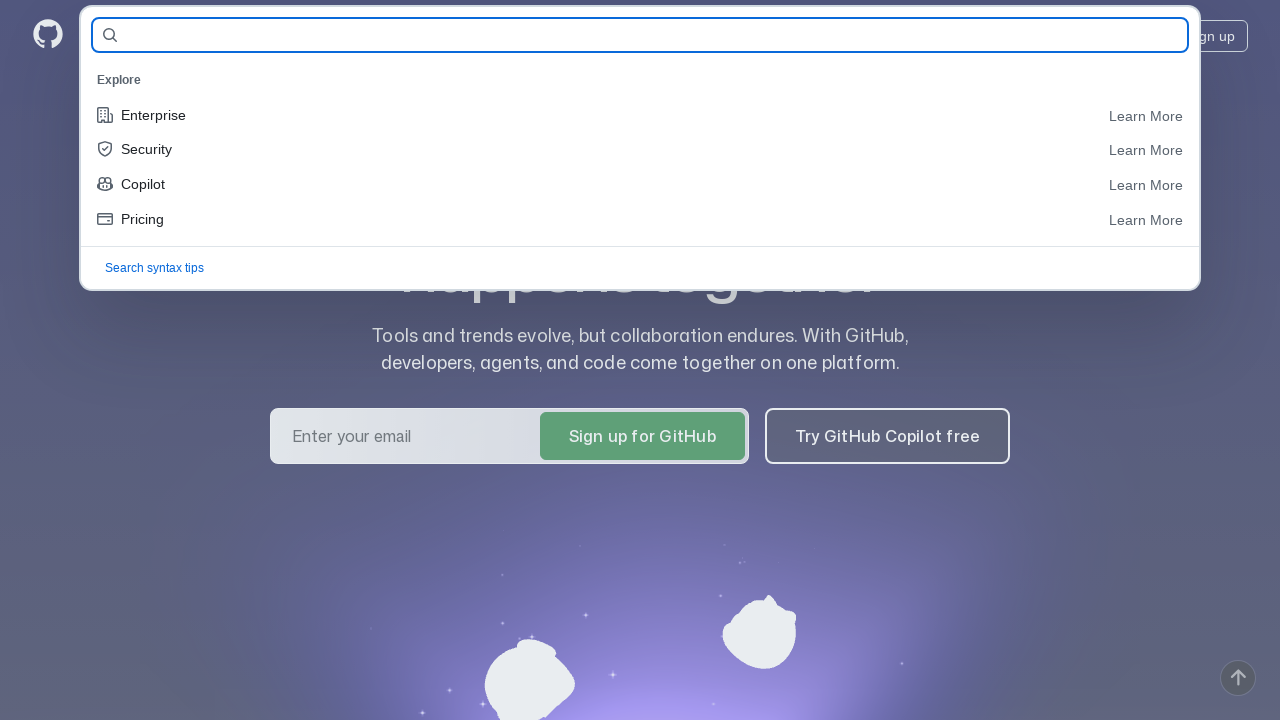

Entered 'qa-guru/knowledge-base' in search field on #query-builder-test
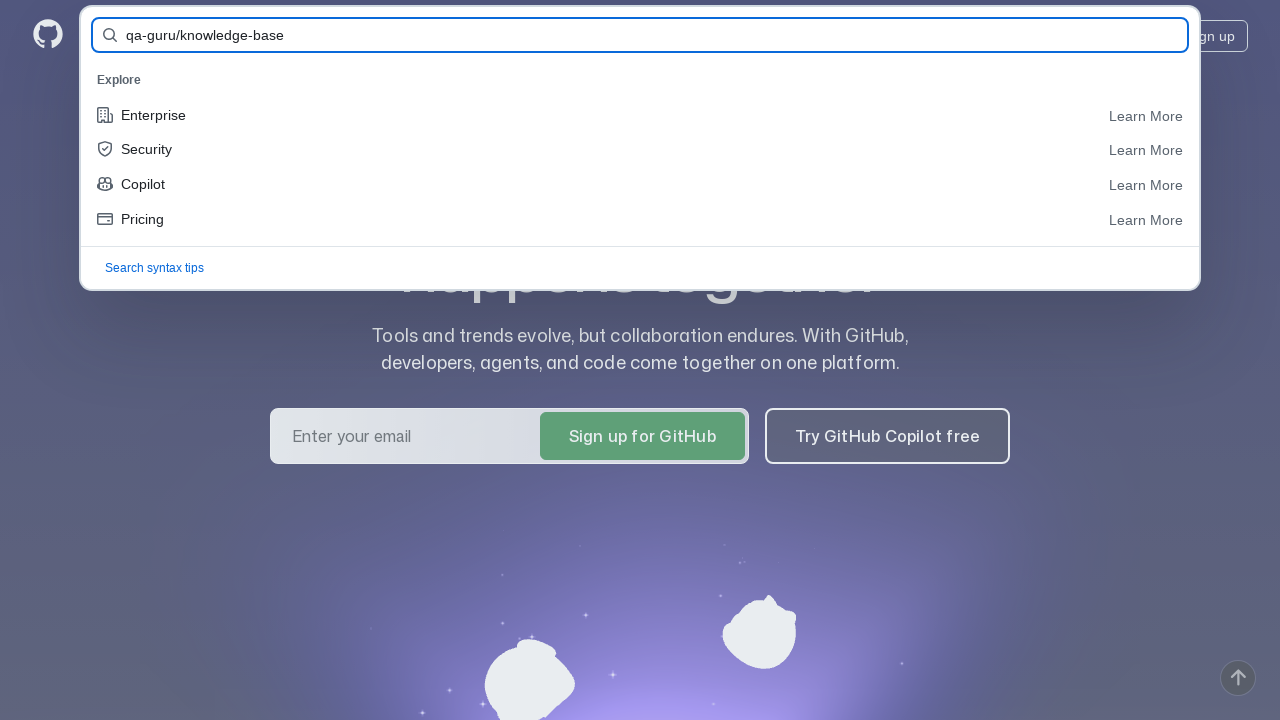

Pressed Enter to submit search on #query-builder-test
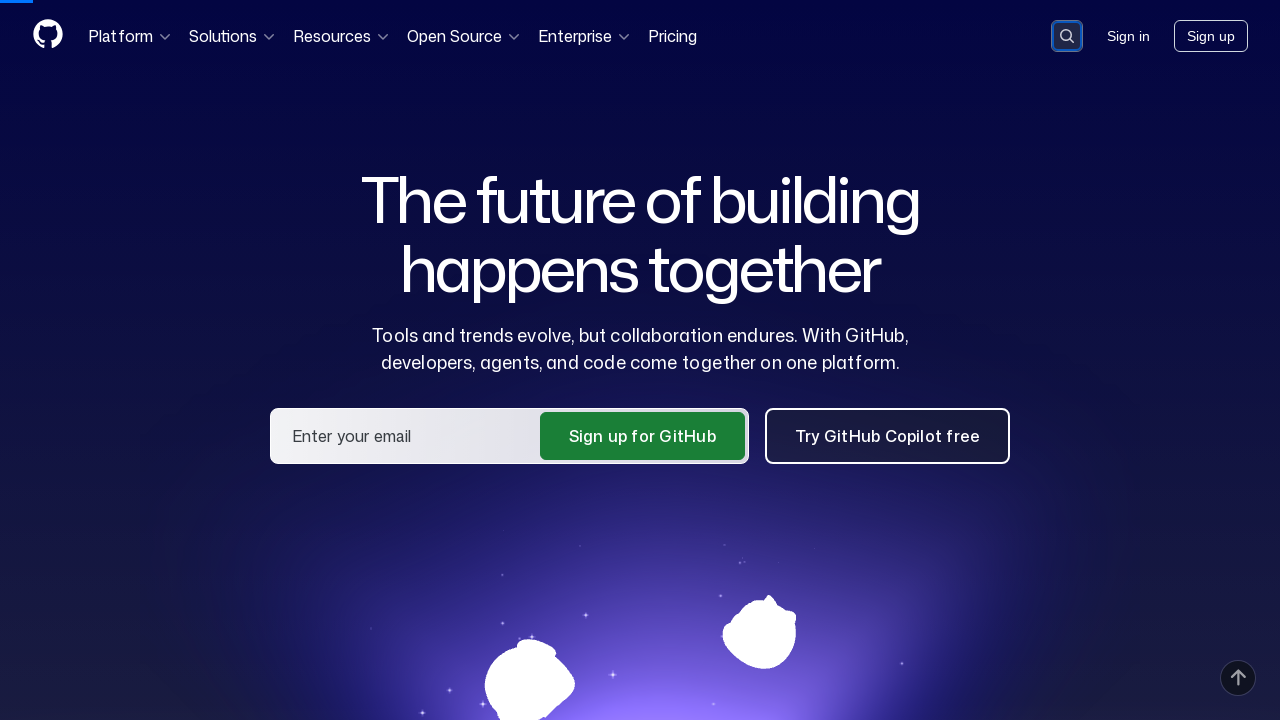

Clicked on 'qa-guru/knowledge-base' repository link at (462, 161) on a:has-text('qa-guru/knowledge-base')
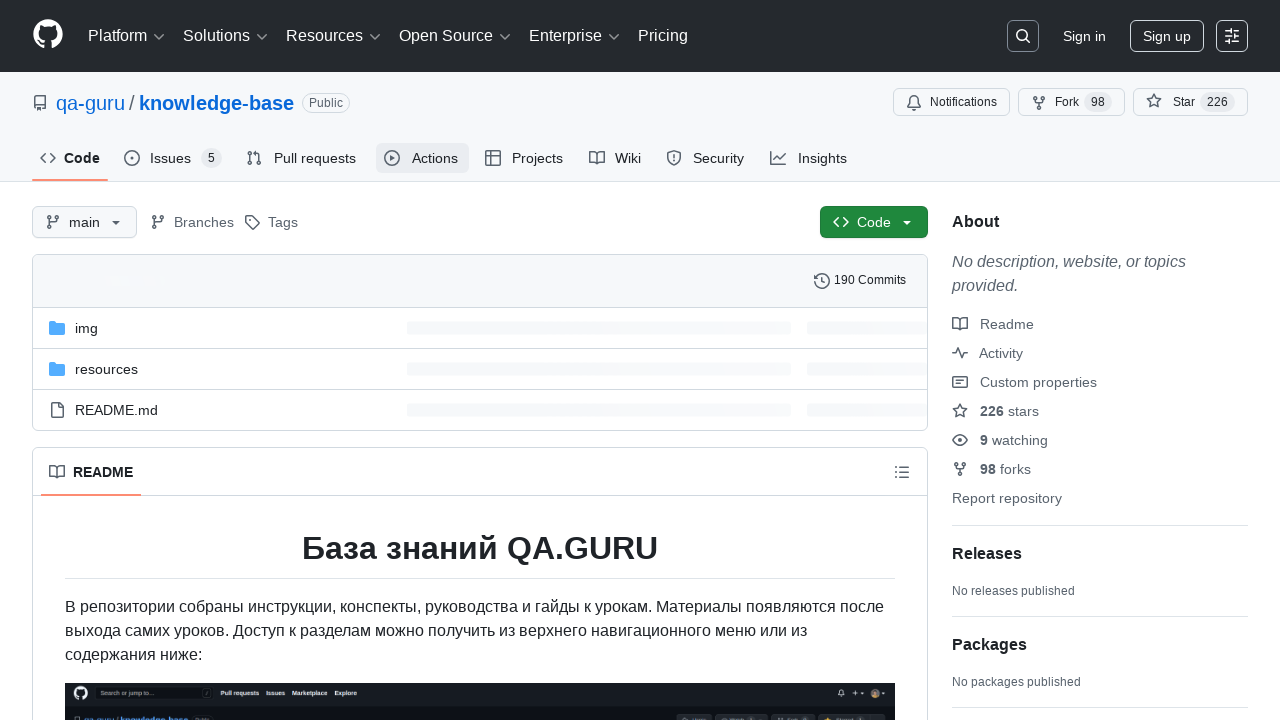

Verified Issues tab is present with correct text
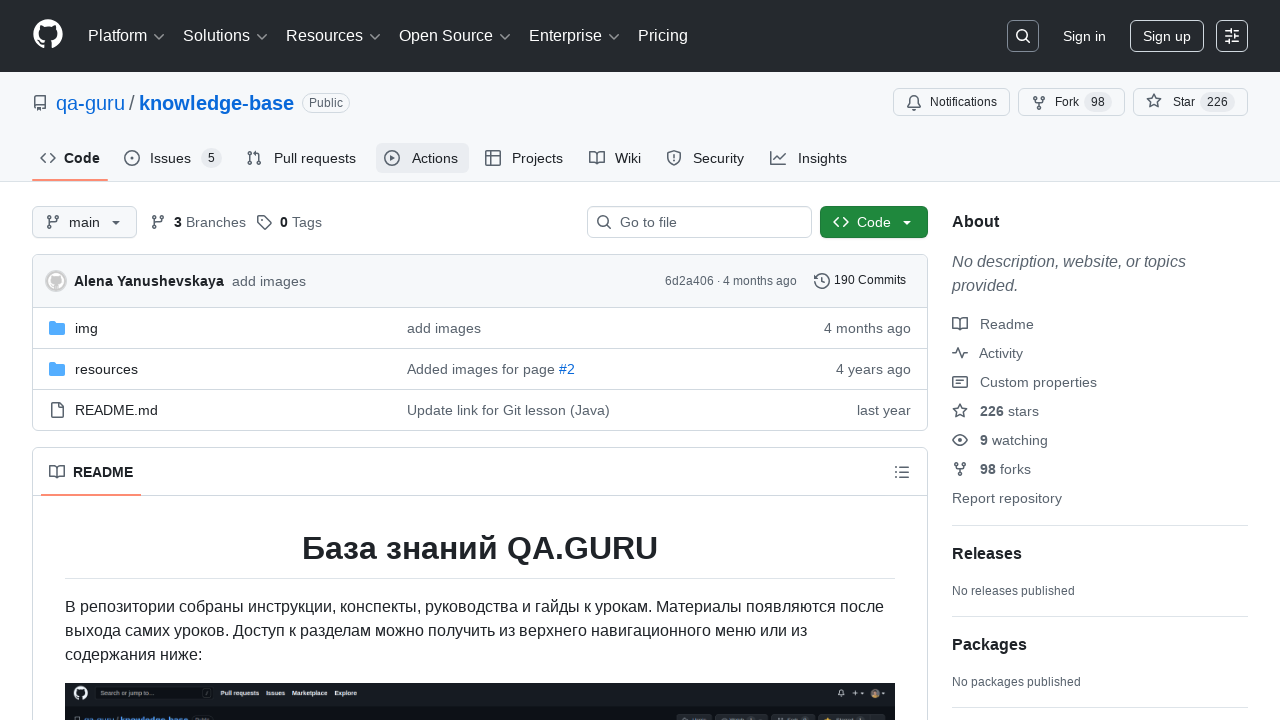

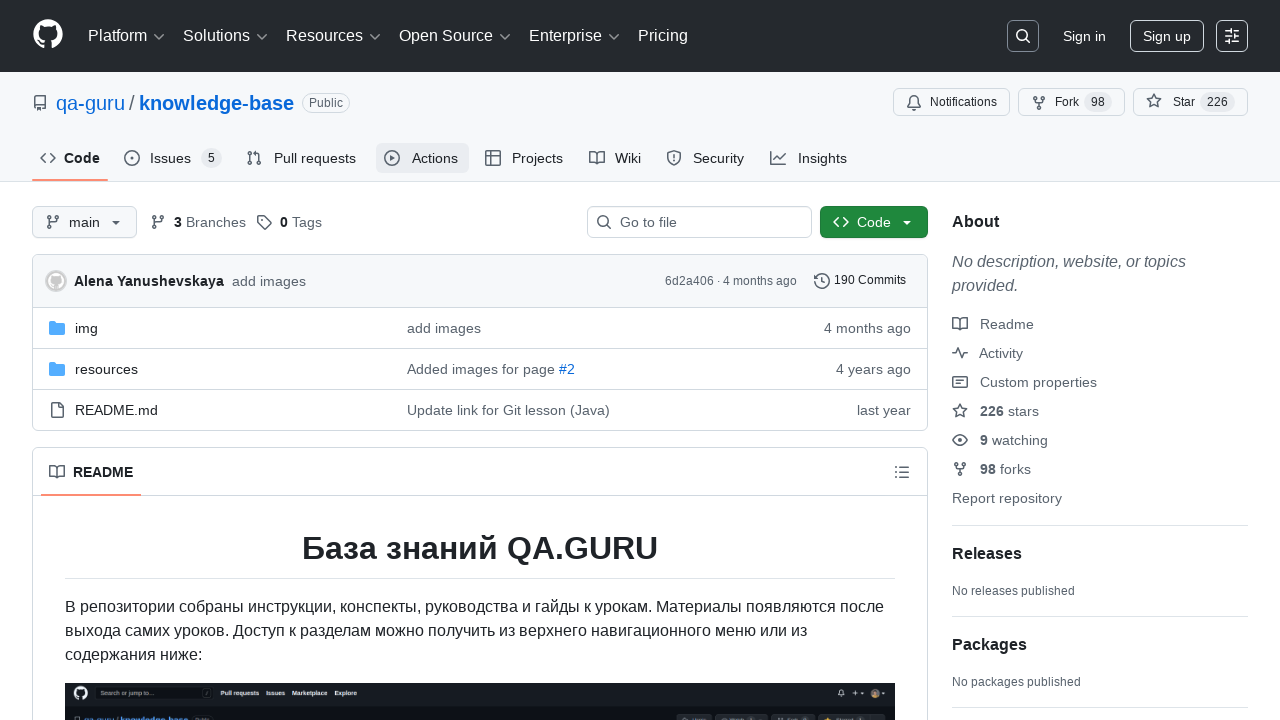